Tests broken and valid links and images on a demo page by verifying their HTTP response codes and element presence

Starting URL: https://demoqa.com/broken

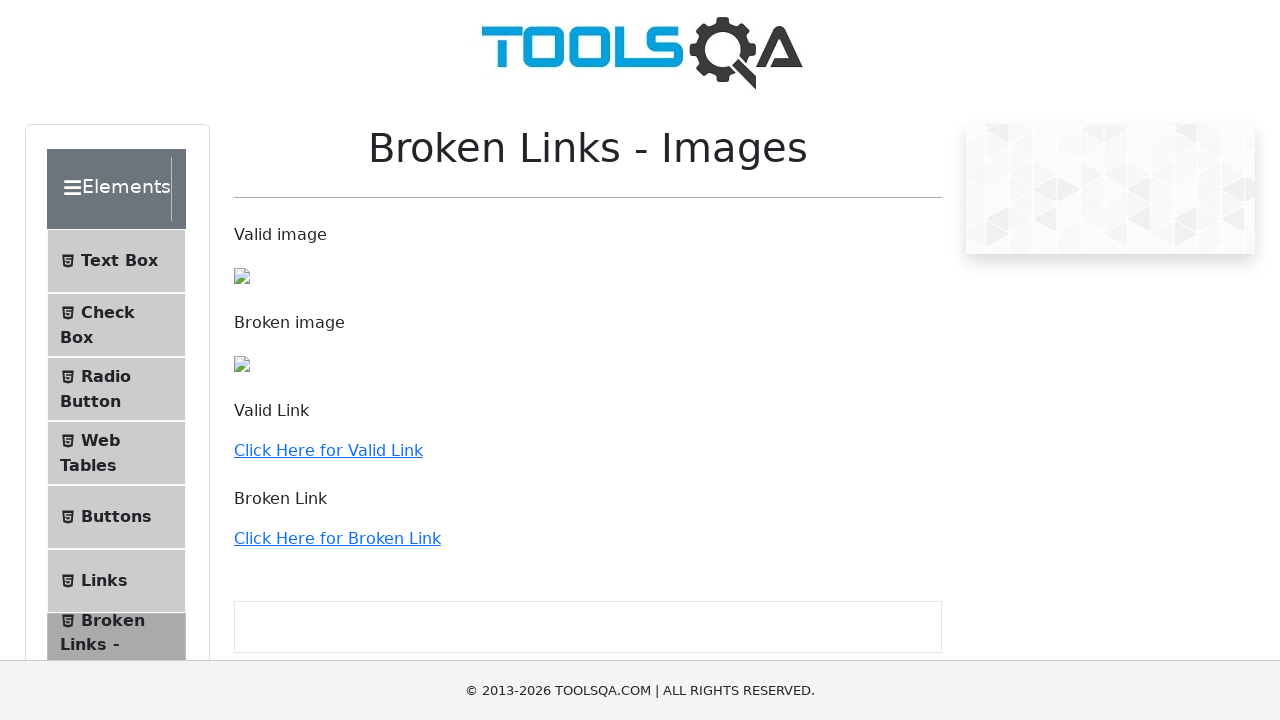

Scrolled down 250px to view links and images
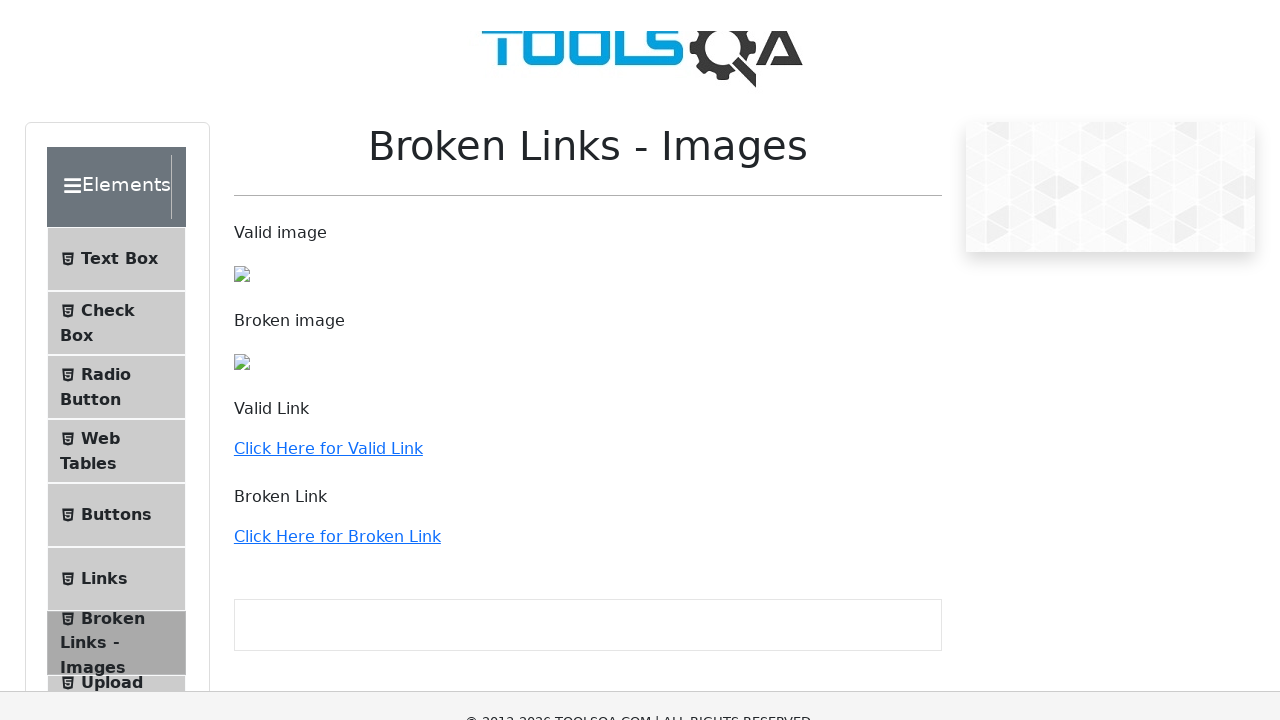

Located broken link element
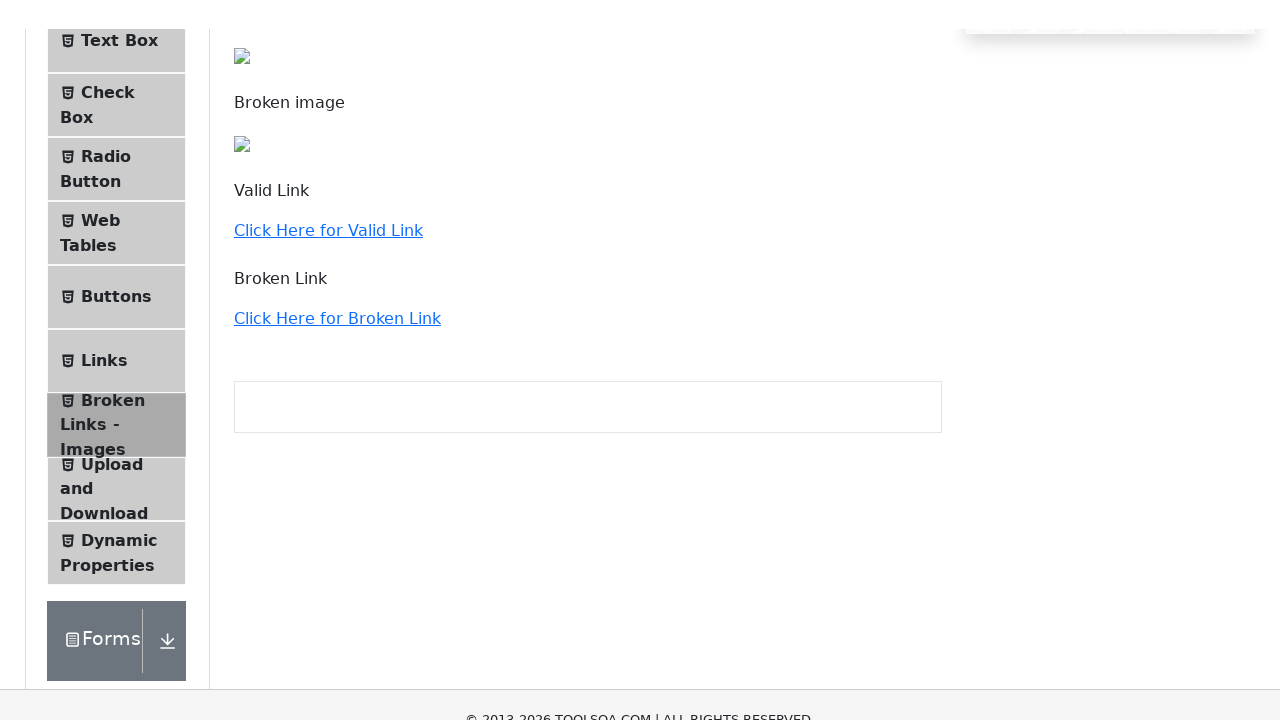

Retrieved broken link URL: http://the-internet.herokuapp.com/status_codes/500
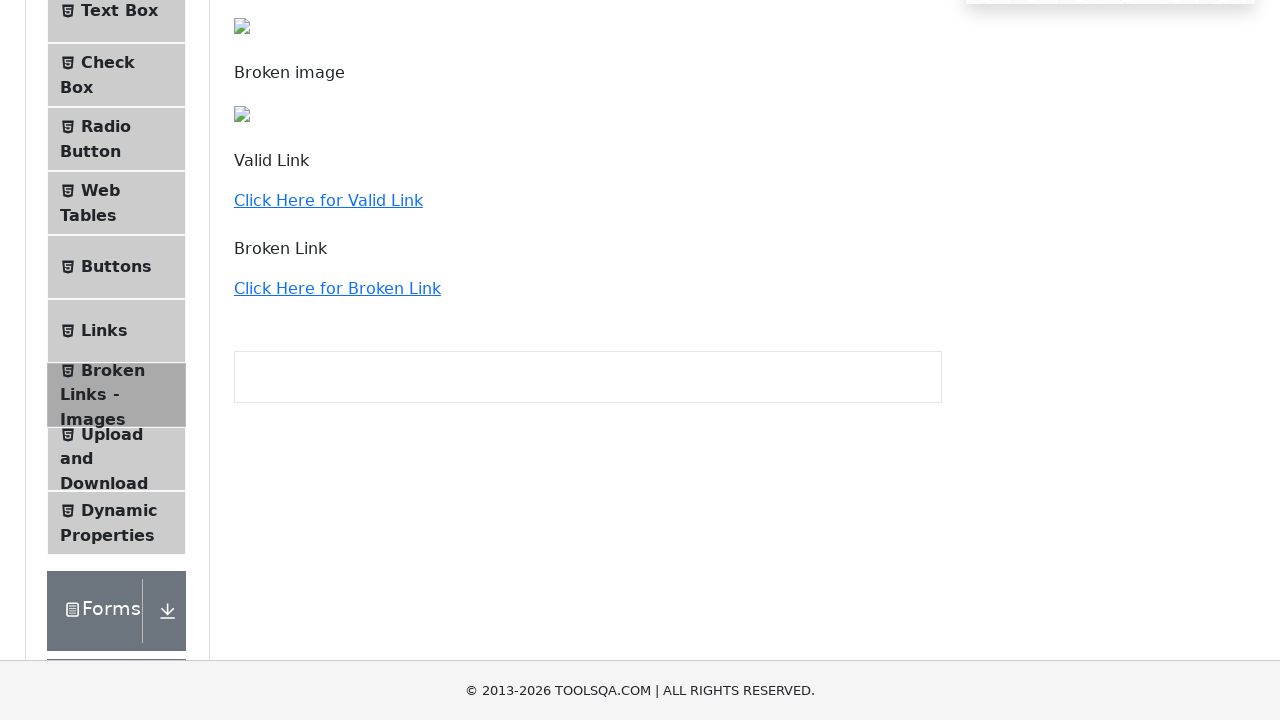

Located broken image element
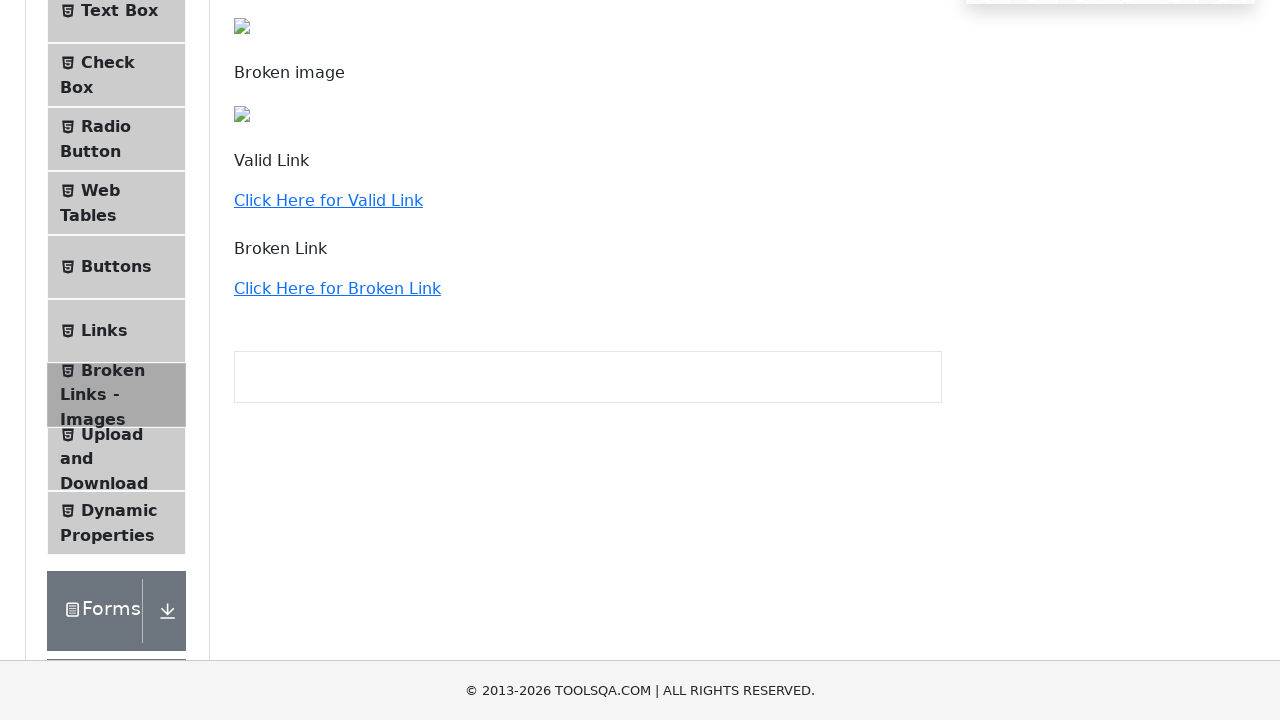

Retrieved broken image URL: /images/Toolsqa_1.jpg
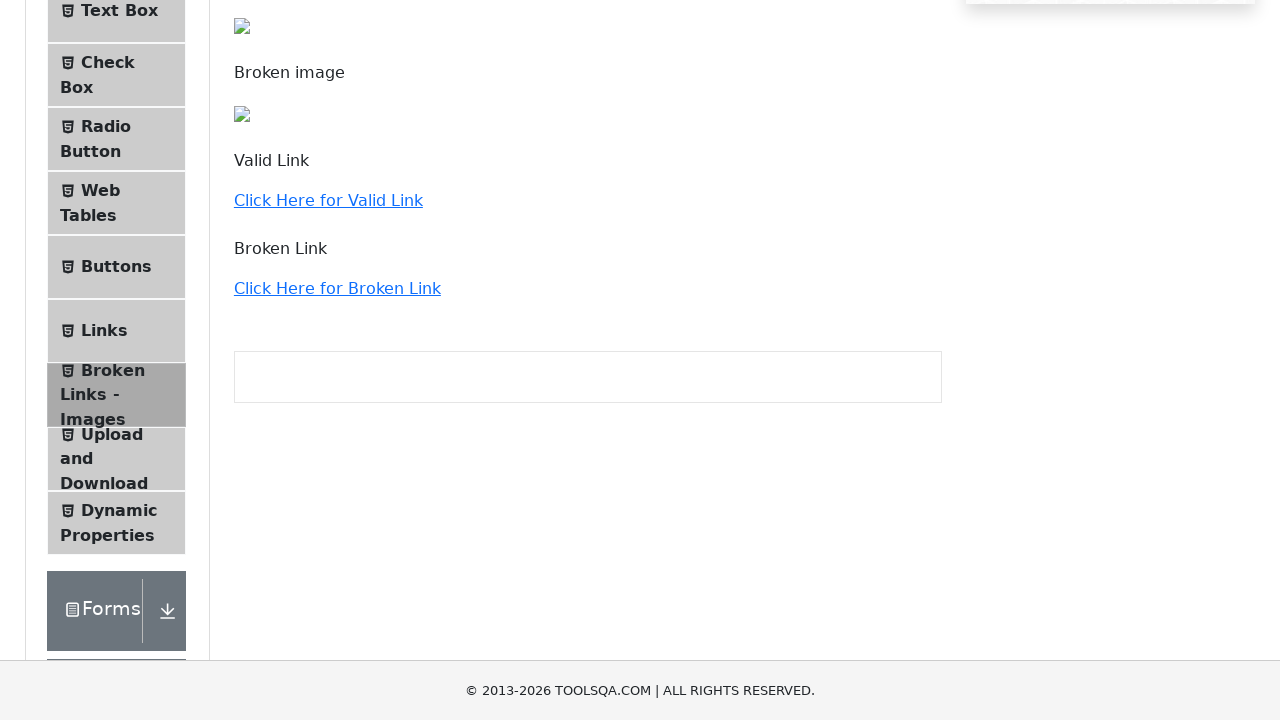

Located valid link element
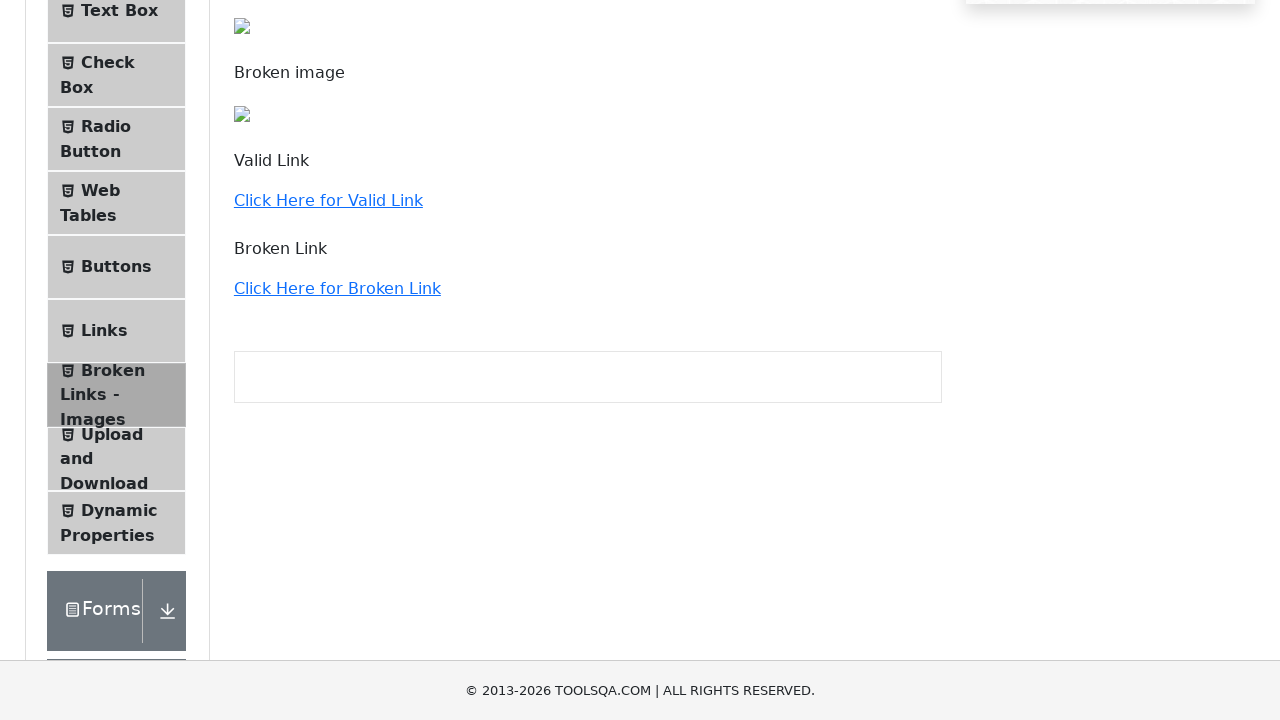

Retrieved valid link URL: http://demoqa.com
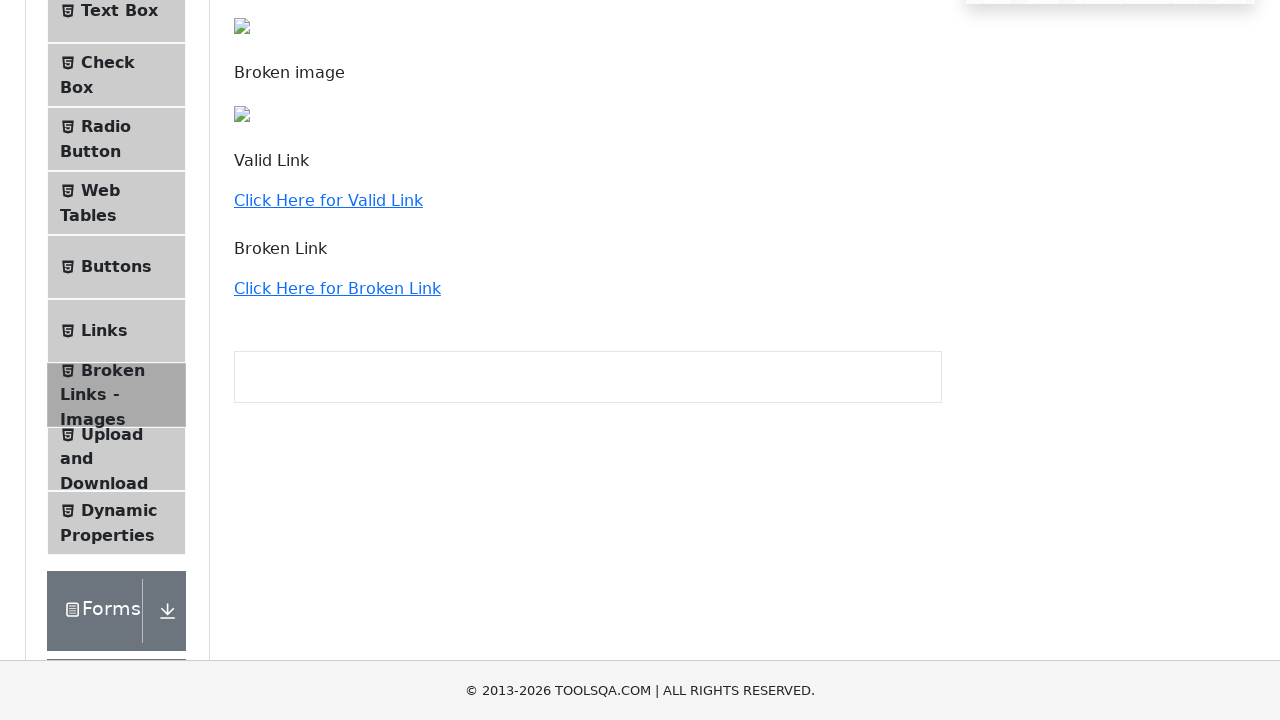

Located valid image element
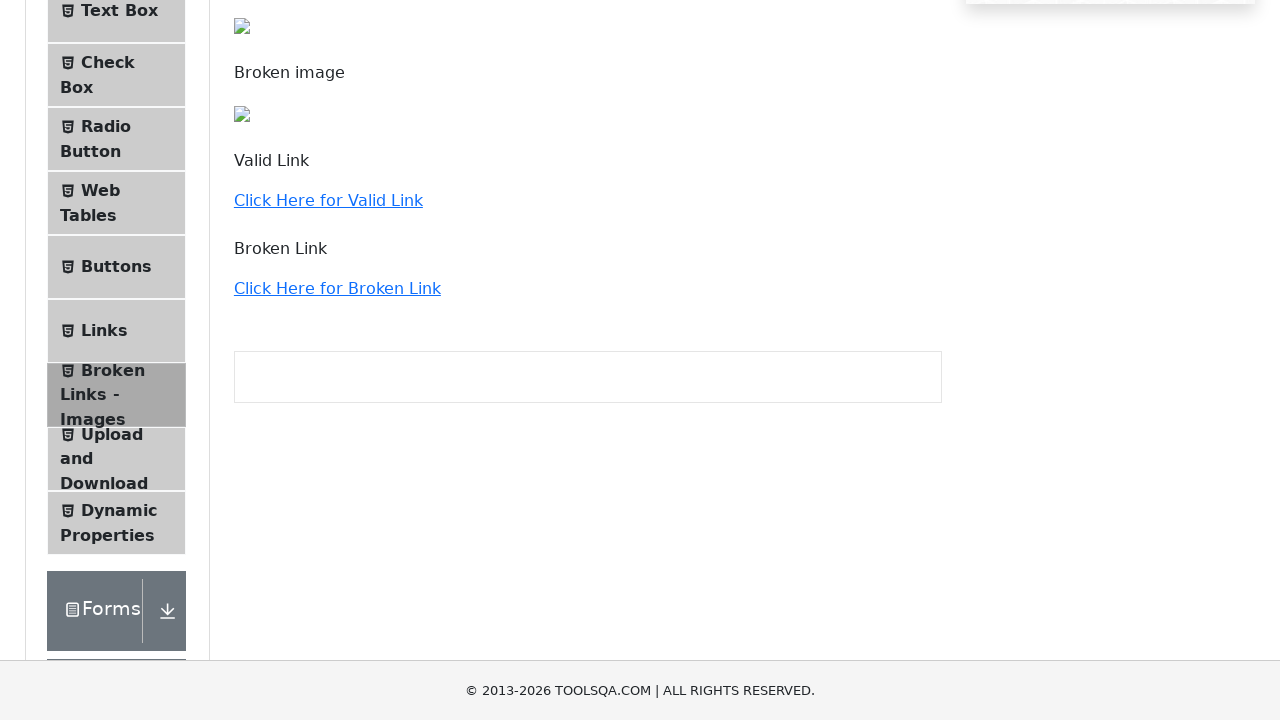

Retrieved valid image URL: /images/Toolsqa.jpg
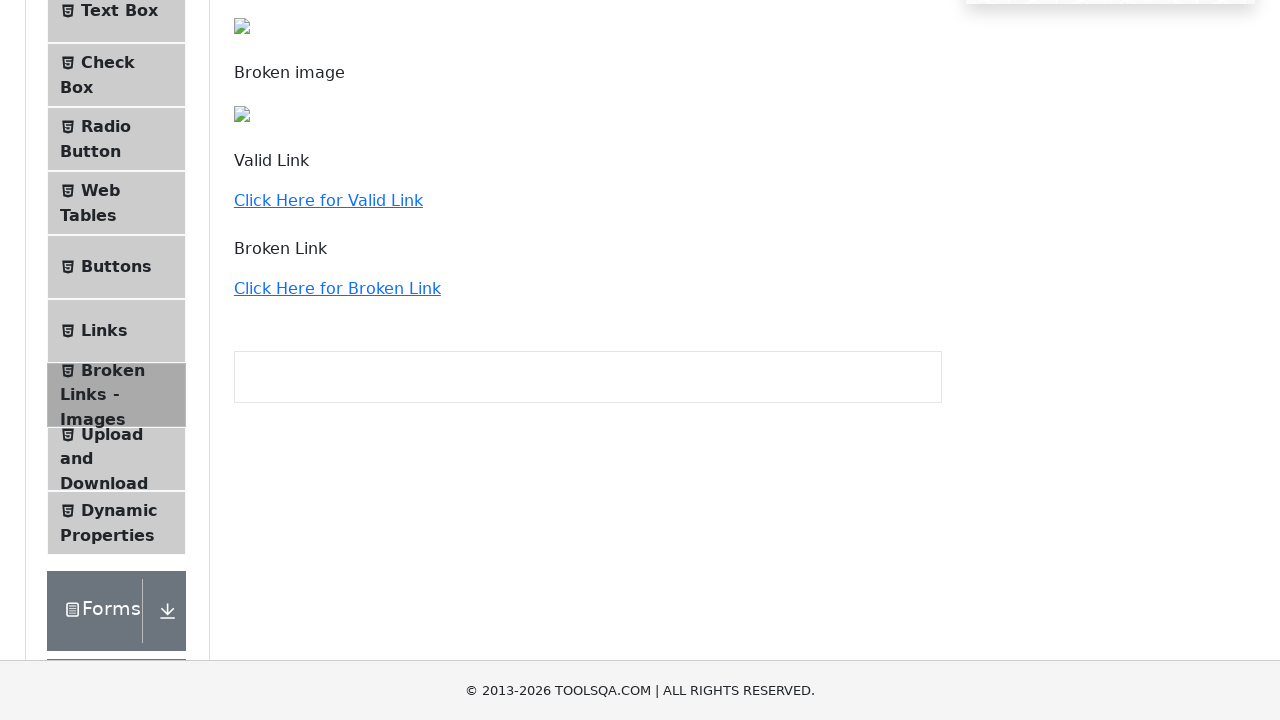

Verified broken link element is visible
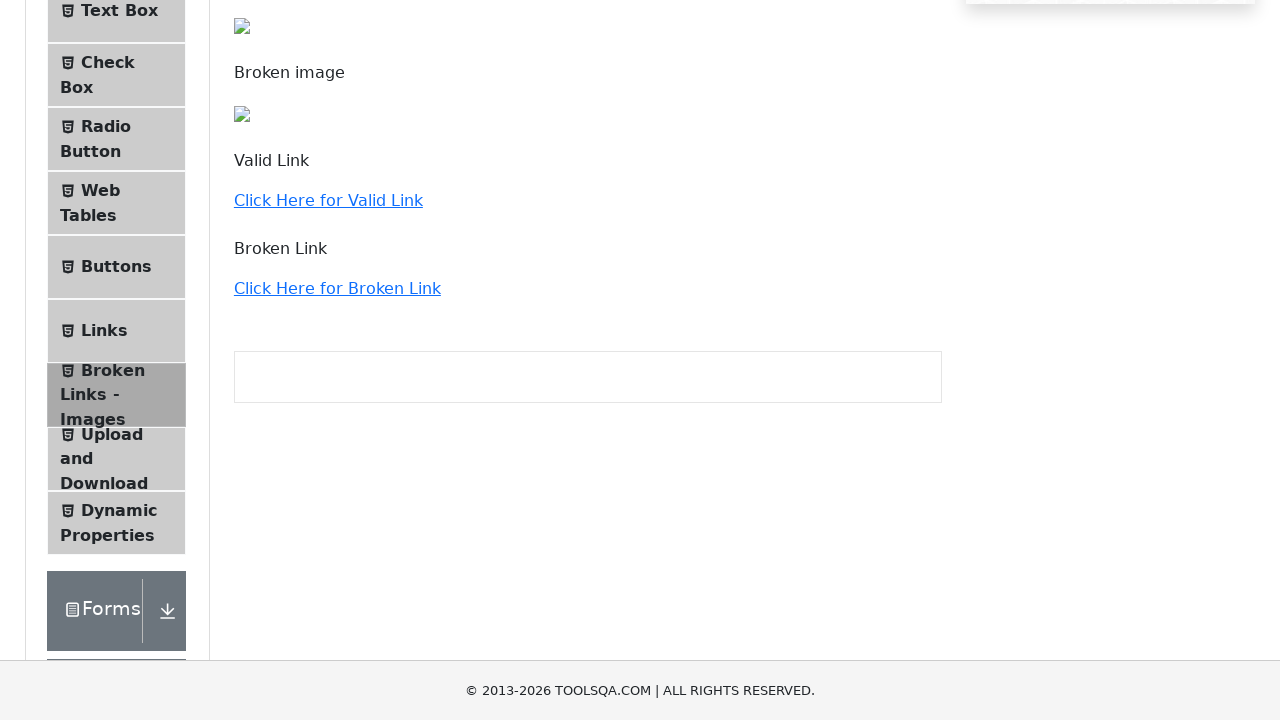

Verified broken image element is visible
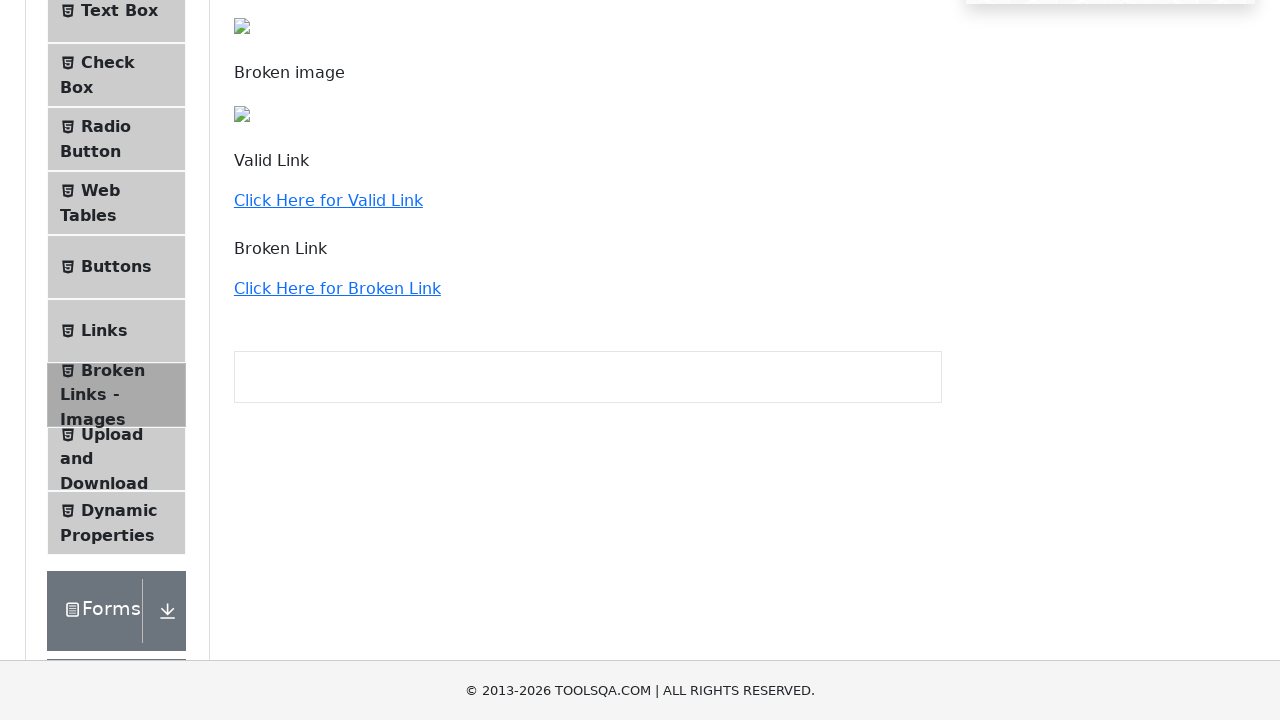

Verified valid link element is visible
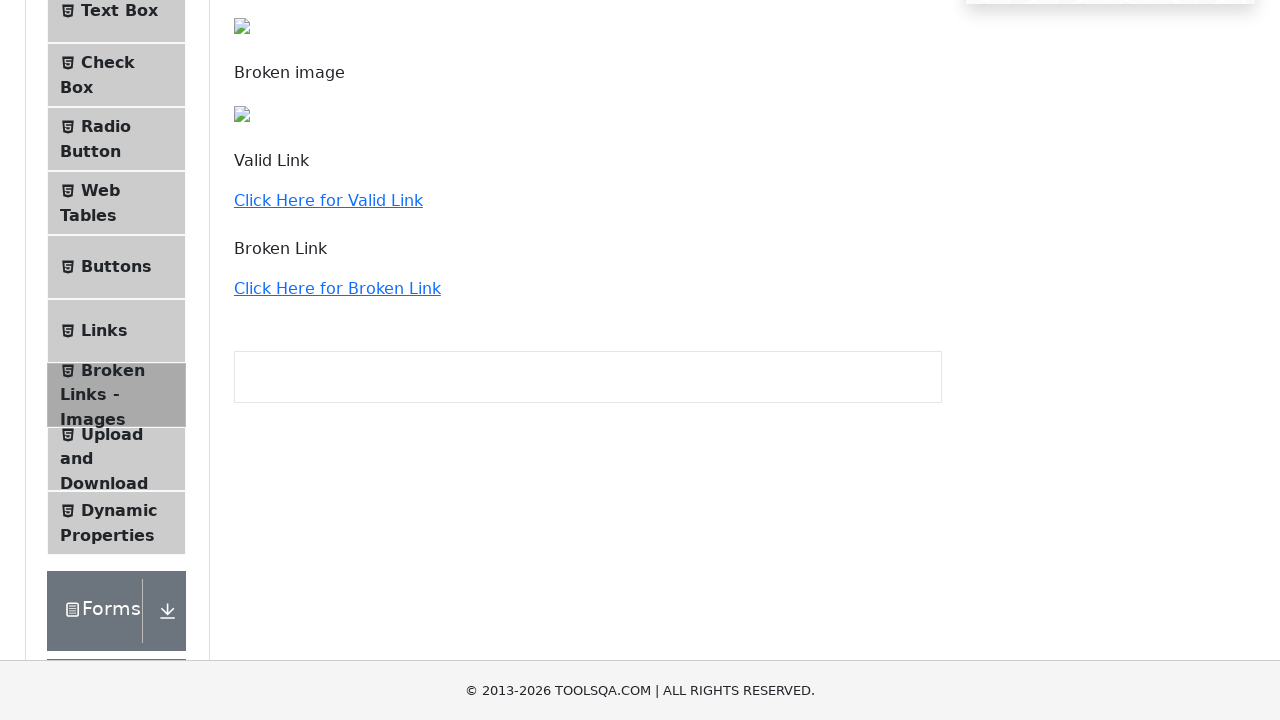

Verified valid image element is visible
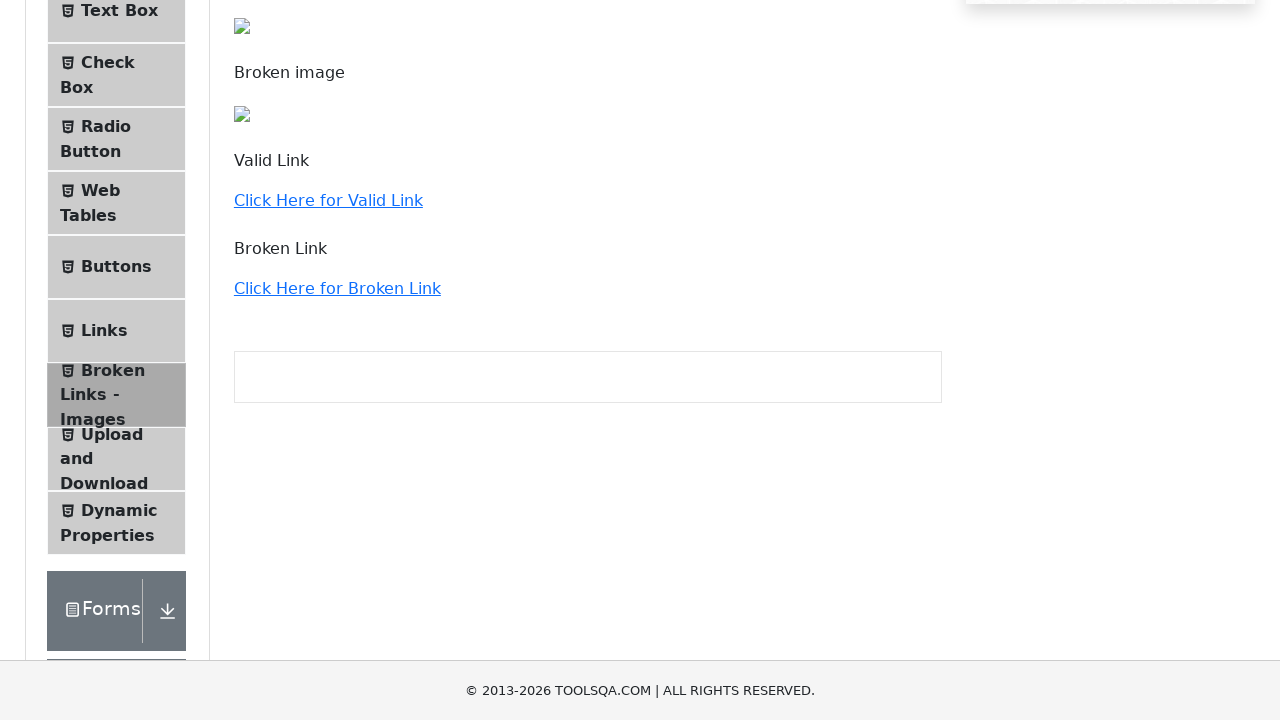

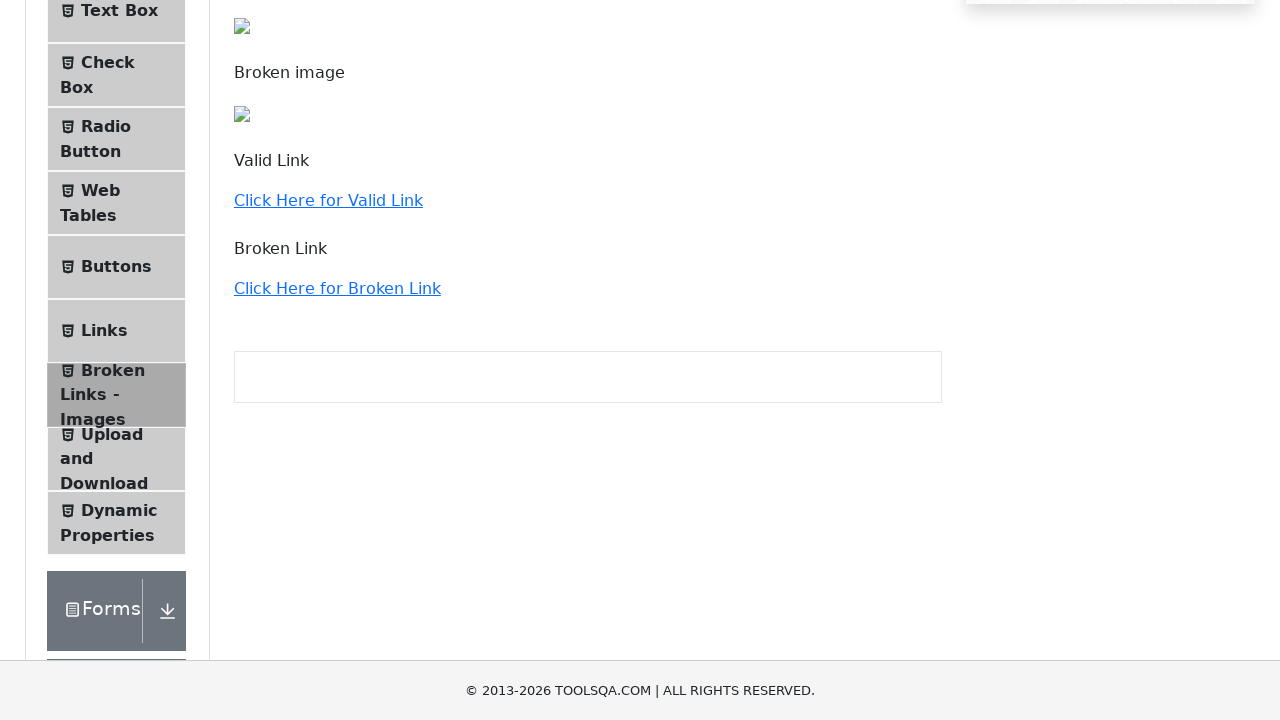